Tests sweet alert dialog functionality by clicking a show button to trigger the alert and then clicking dismiss to close it

Starting URL: https://leafground.com/alert.xhtml

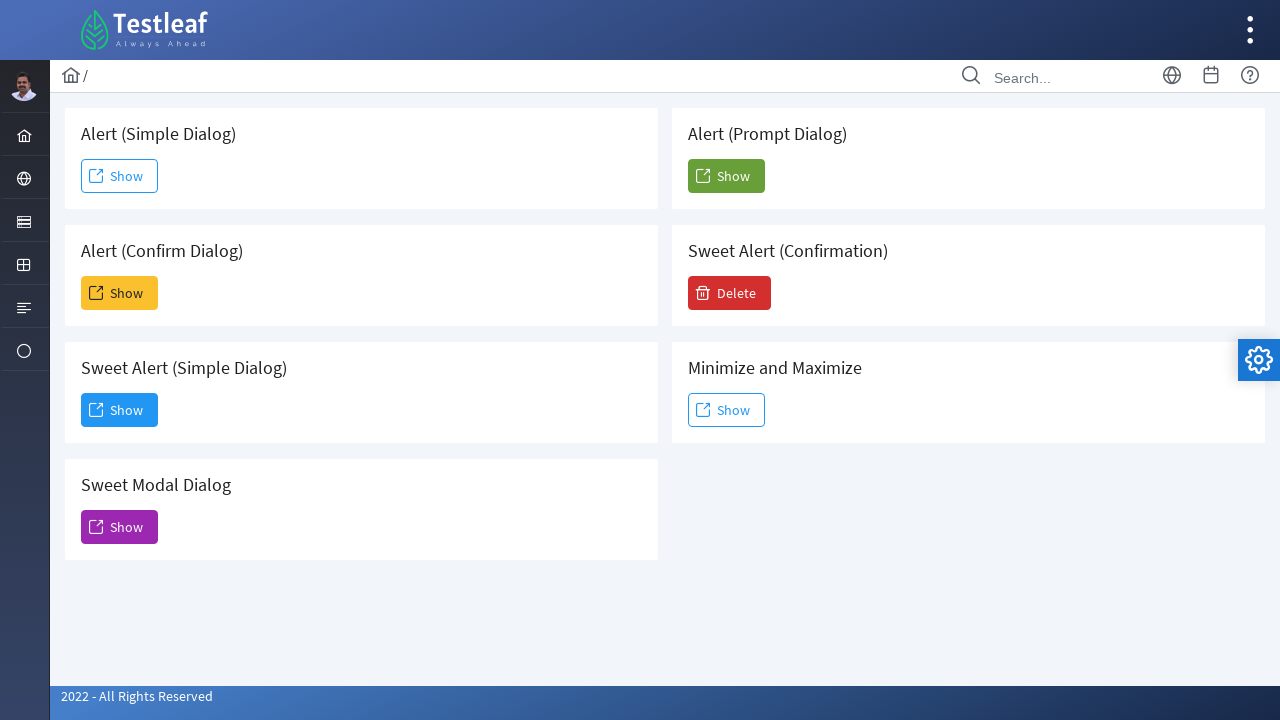

Clicked the third 'Show' button to trigger sweet alert at (120, 410) on xpath=(//span[text()='Show'])[3]
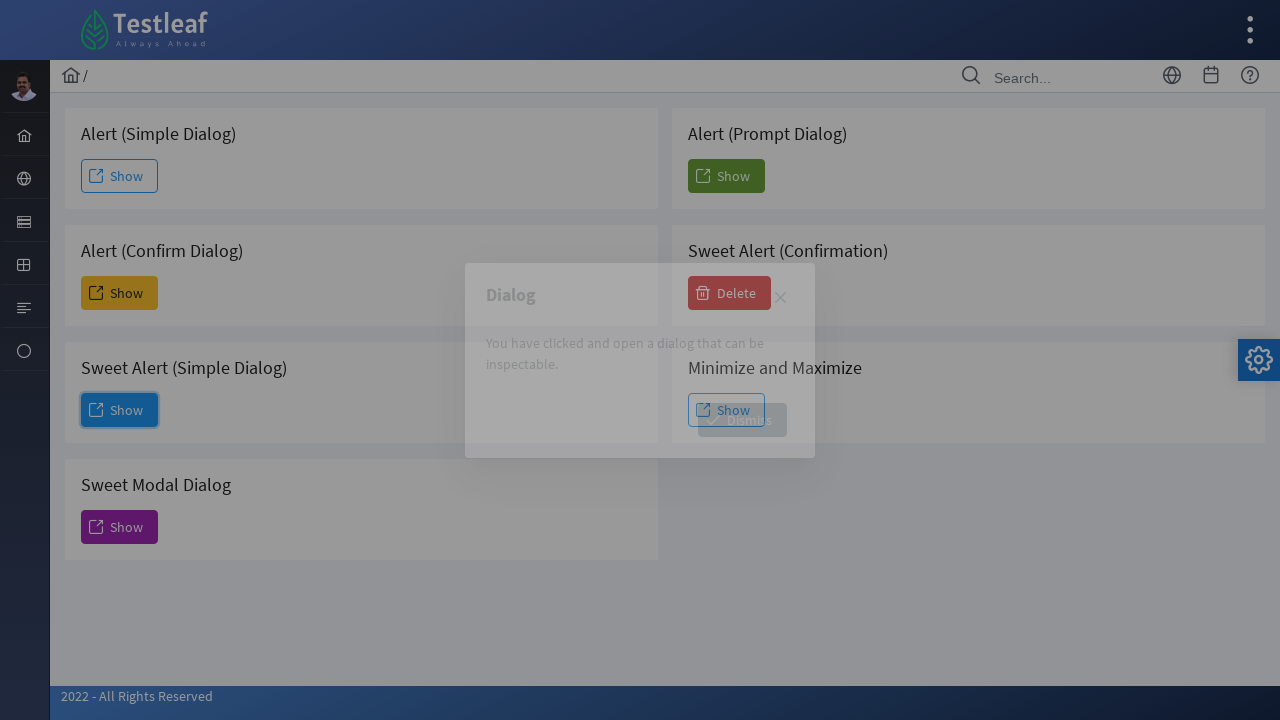

Clicked 'Dismiss' button to close the sweet alert at (742, 420) on xpath=//span[text()='Dismiss']
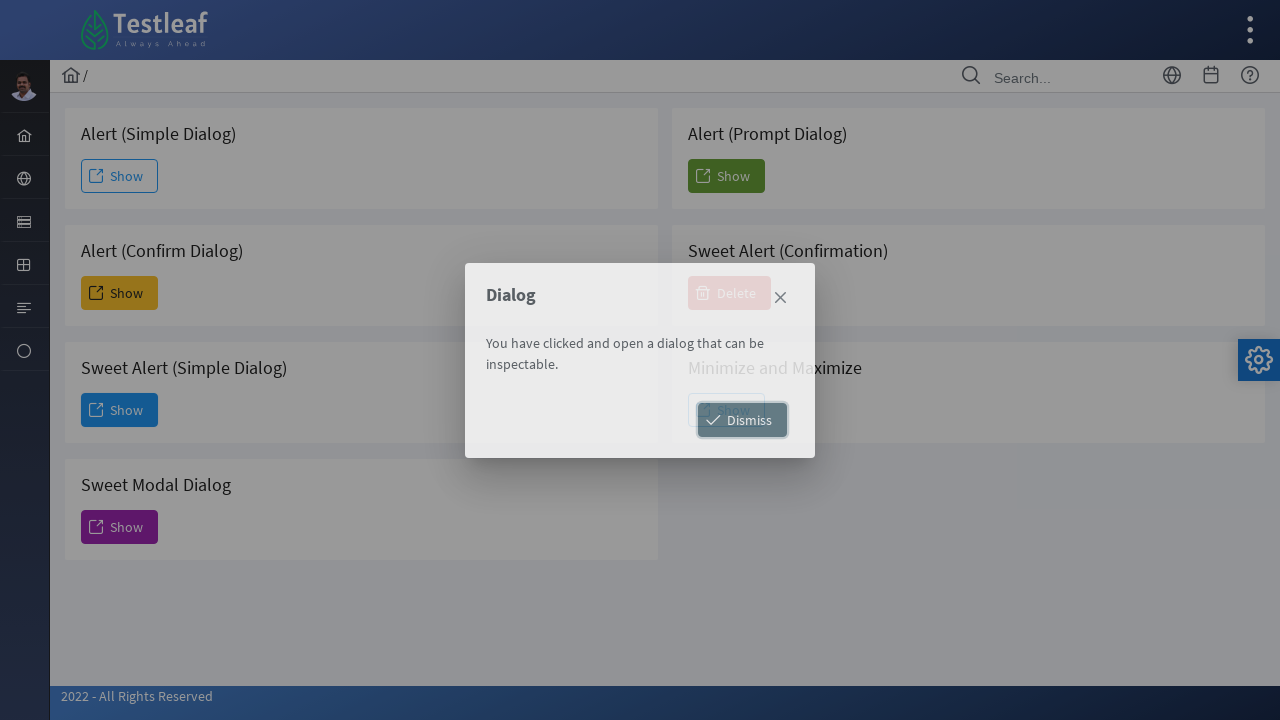

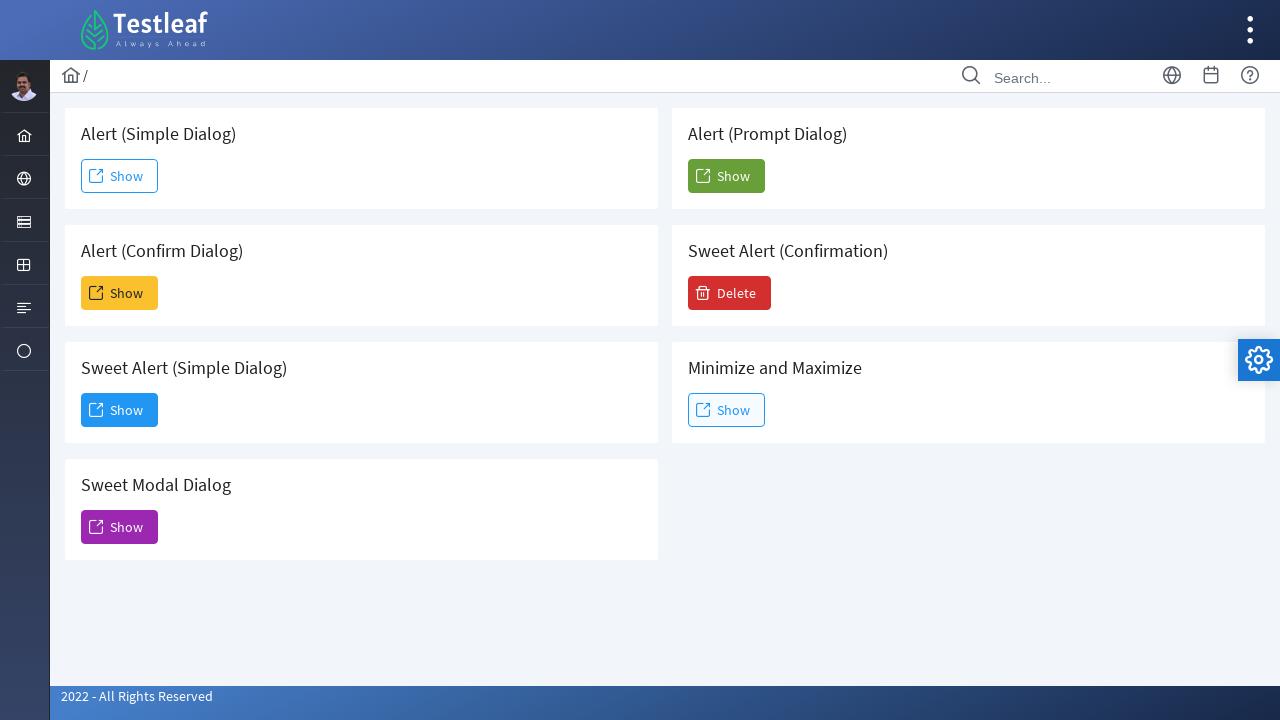